Tests basic browser navigation by navigating to Tesla's website, then using back, forward, and refresh browser controls

Starting URL: https://www.tesla.com

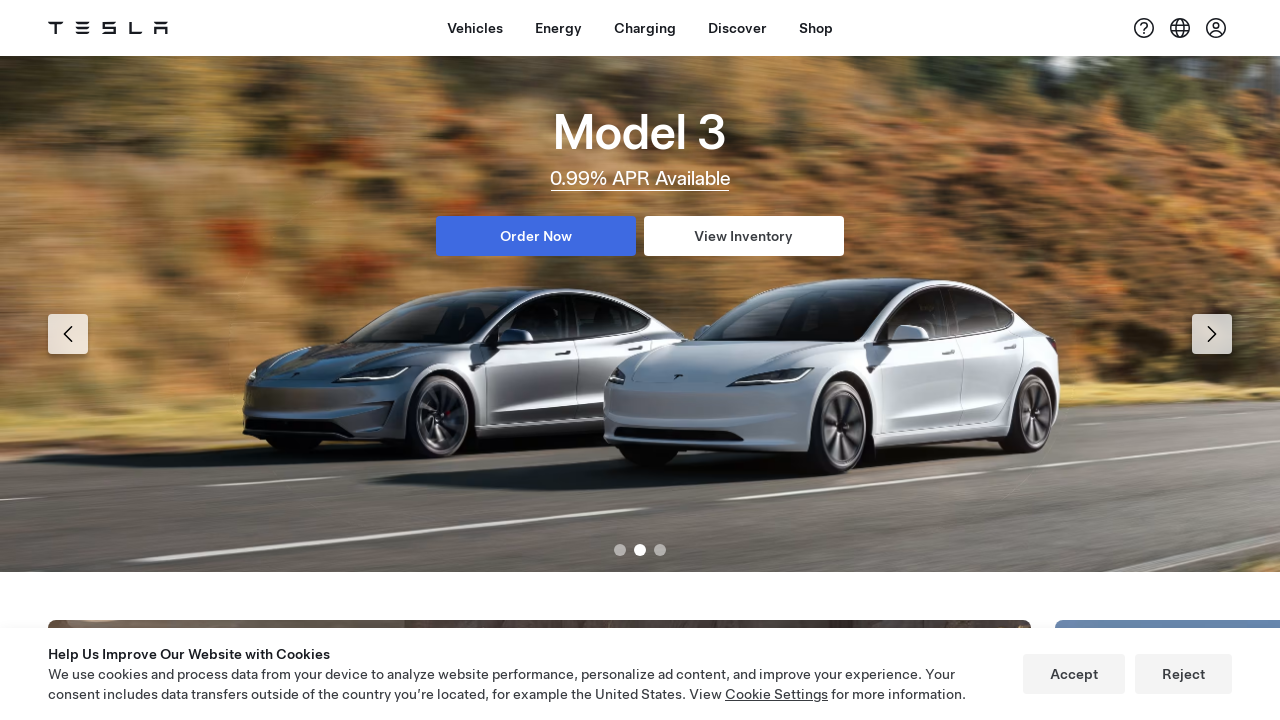

Navigated back using browser back button
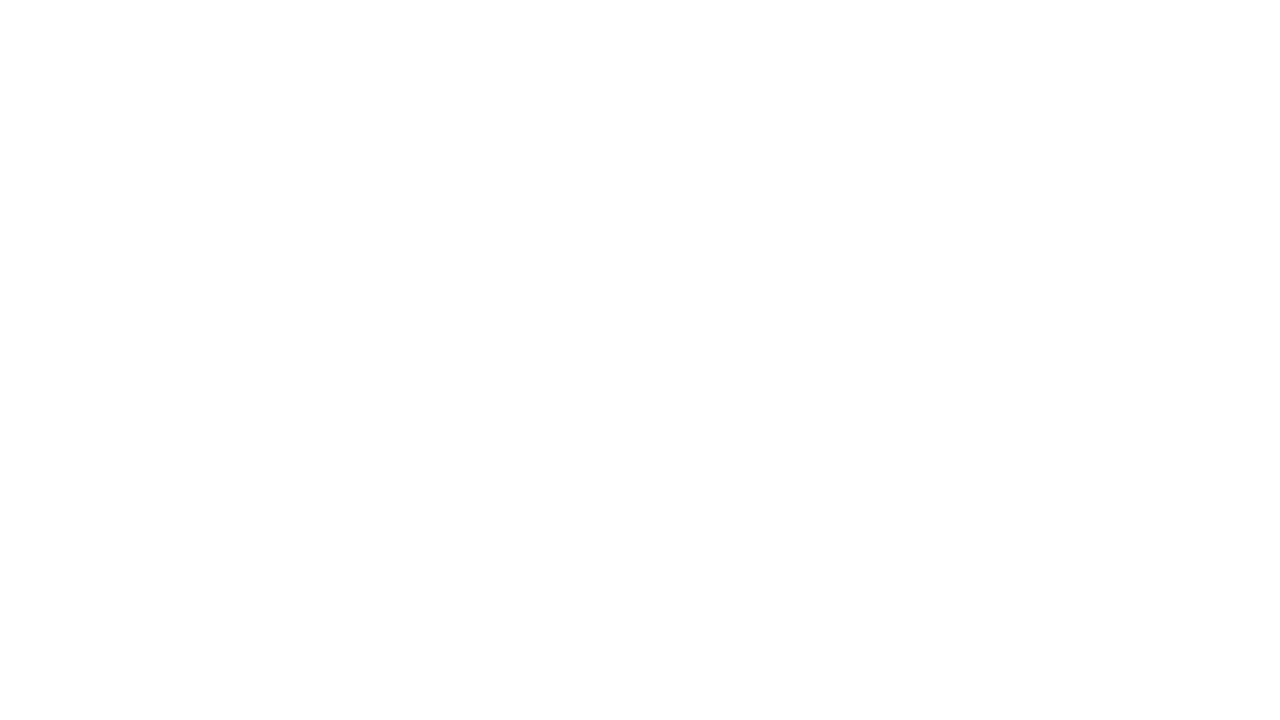

Navigated forward using browser forward button to return to Tesla website
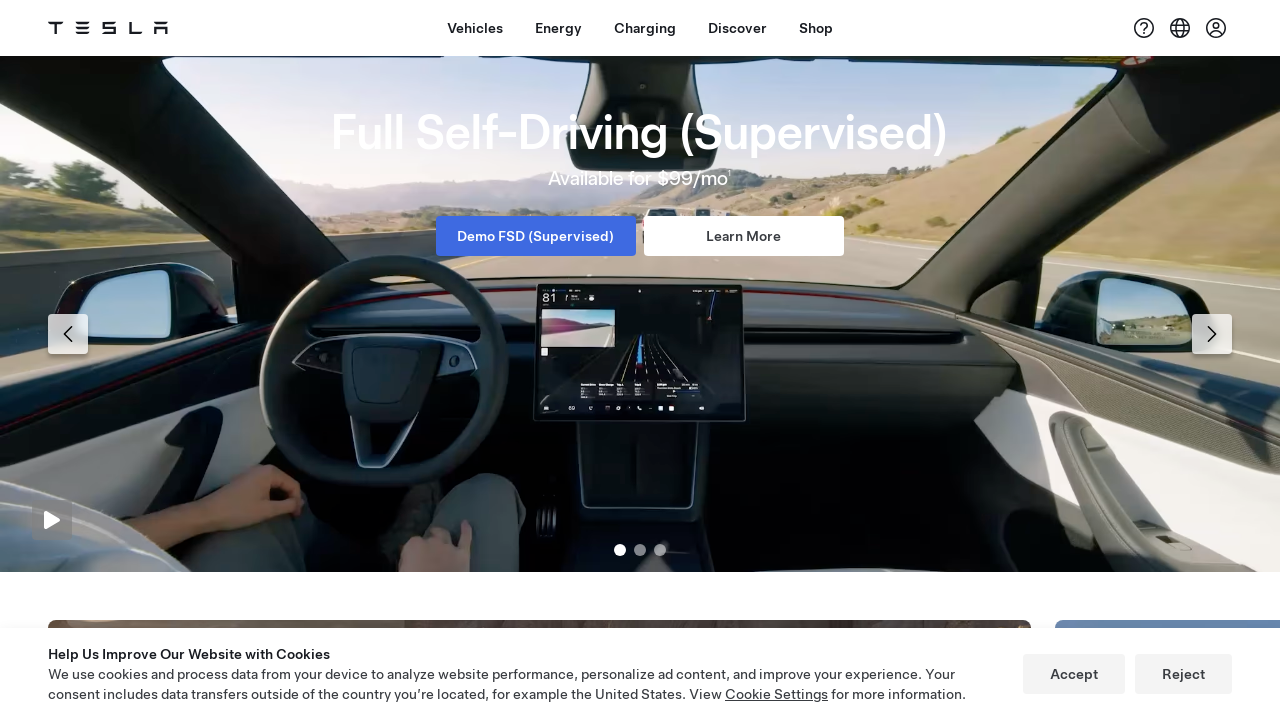

Refreshed the current page
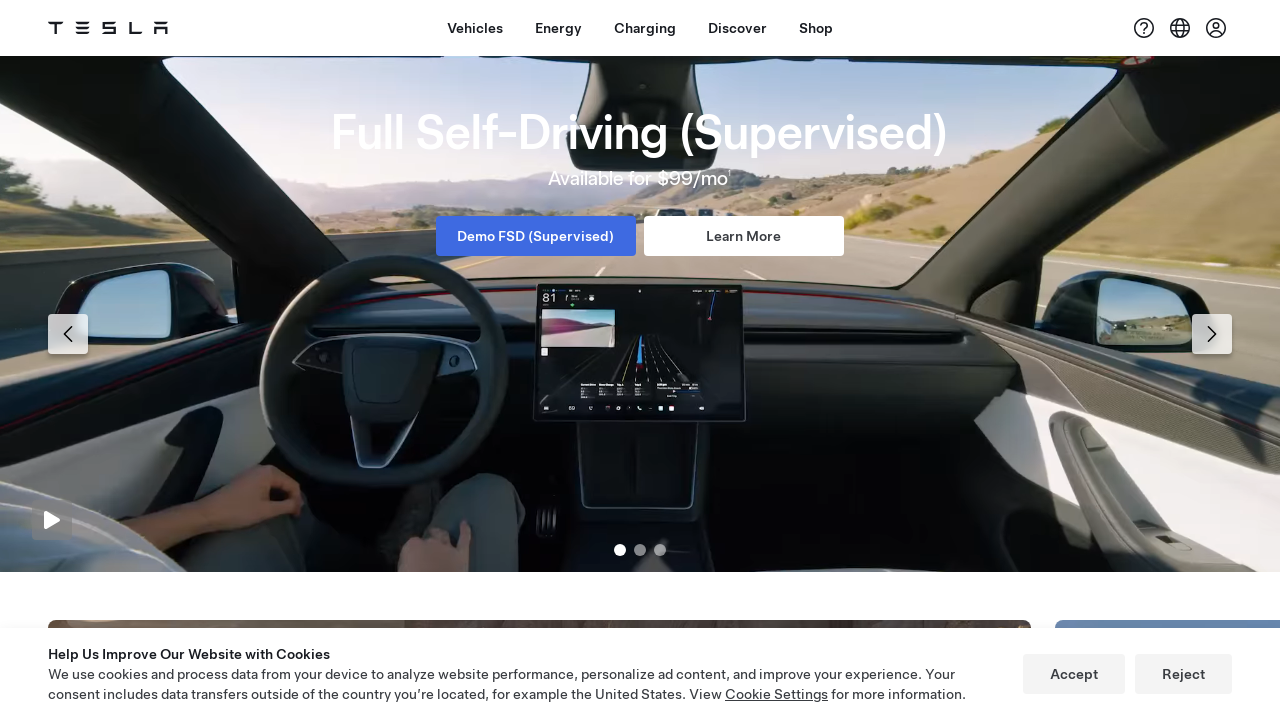

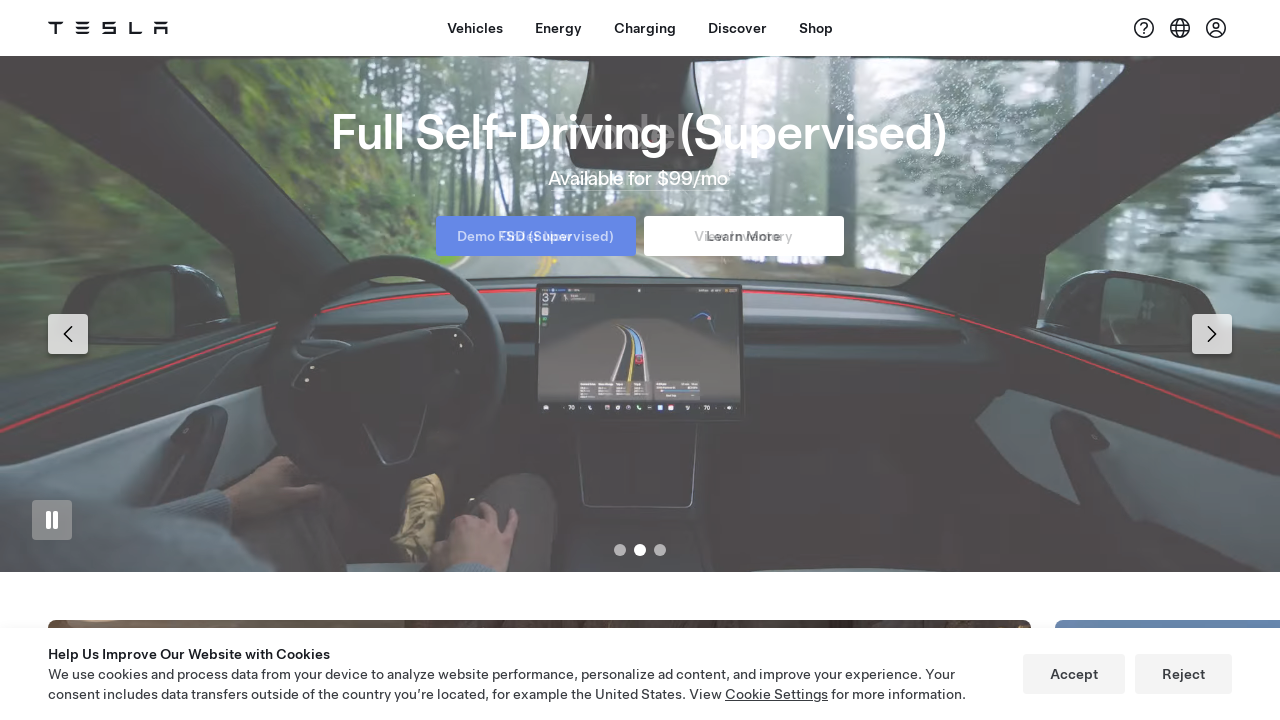